Tests a data types form by filling all fields except zip code, submitting the form, and verifying the validation states of each field by checking their background colors.

Starting URL: https://bonigarcia.dev/selenium-webdriver-java/data-types.html

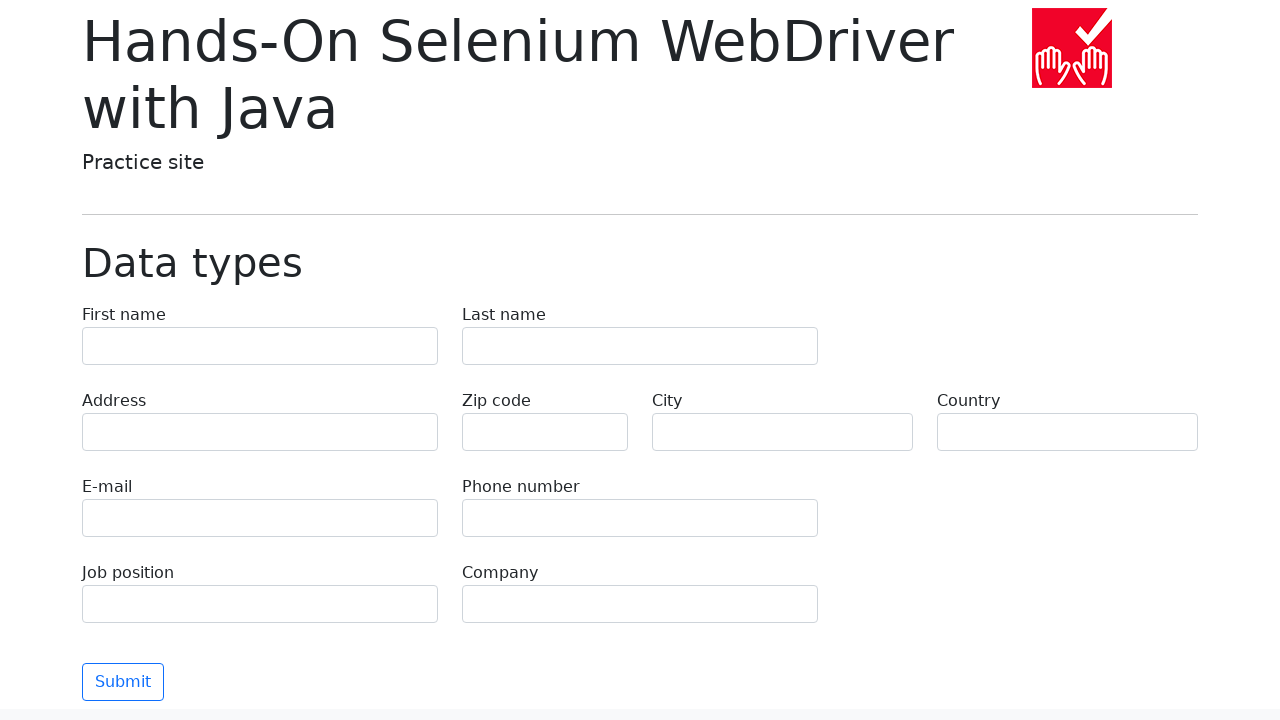

Filled first name field with 'Иван' on [name='first-name']
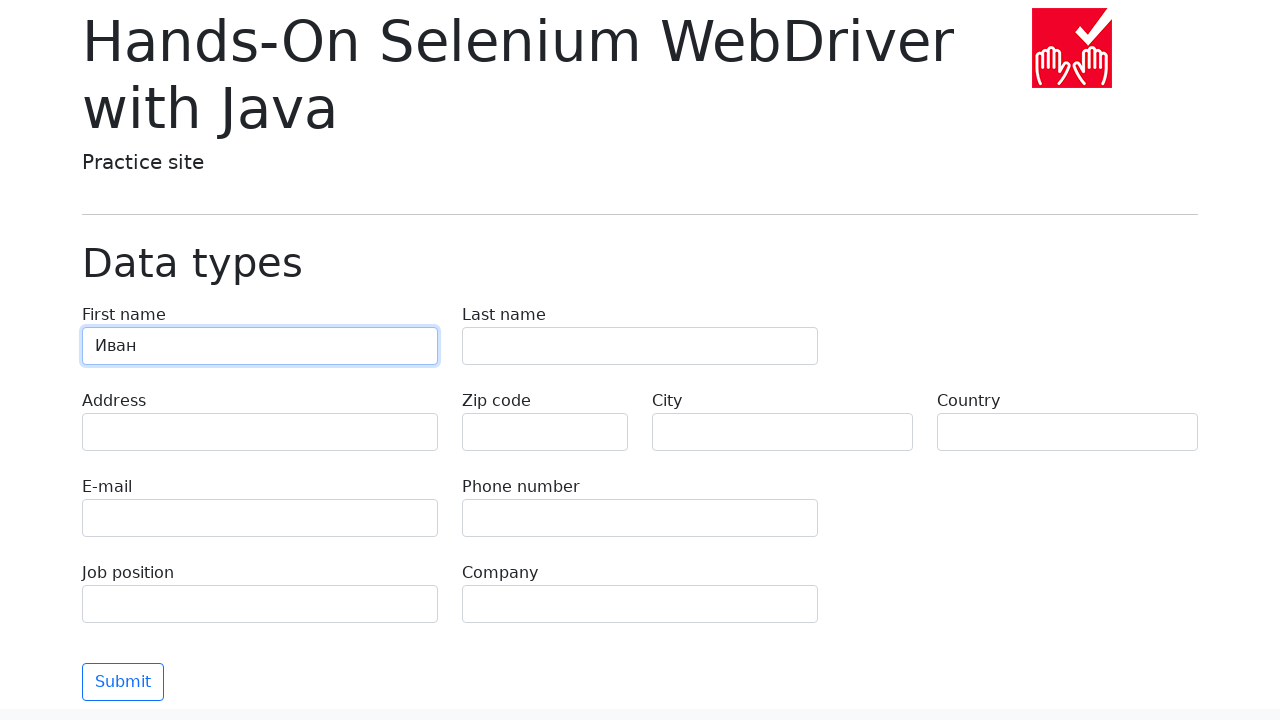

Filled last name field with 'Петров' on [name='last-name']
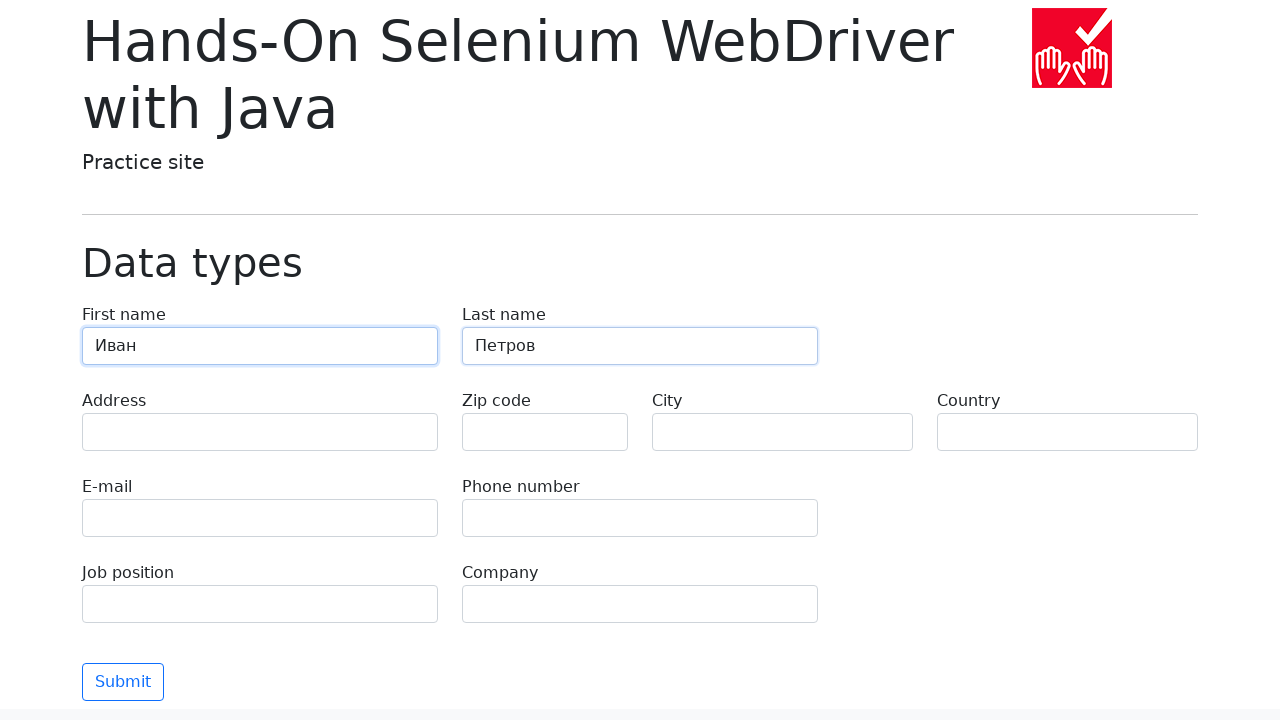

Filled address field with 'Ленина, 55-3' on [name='address']
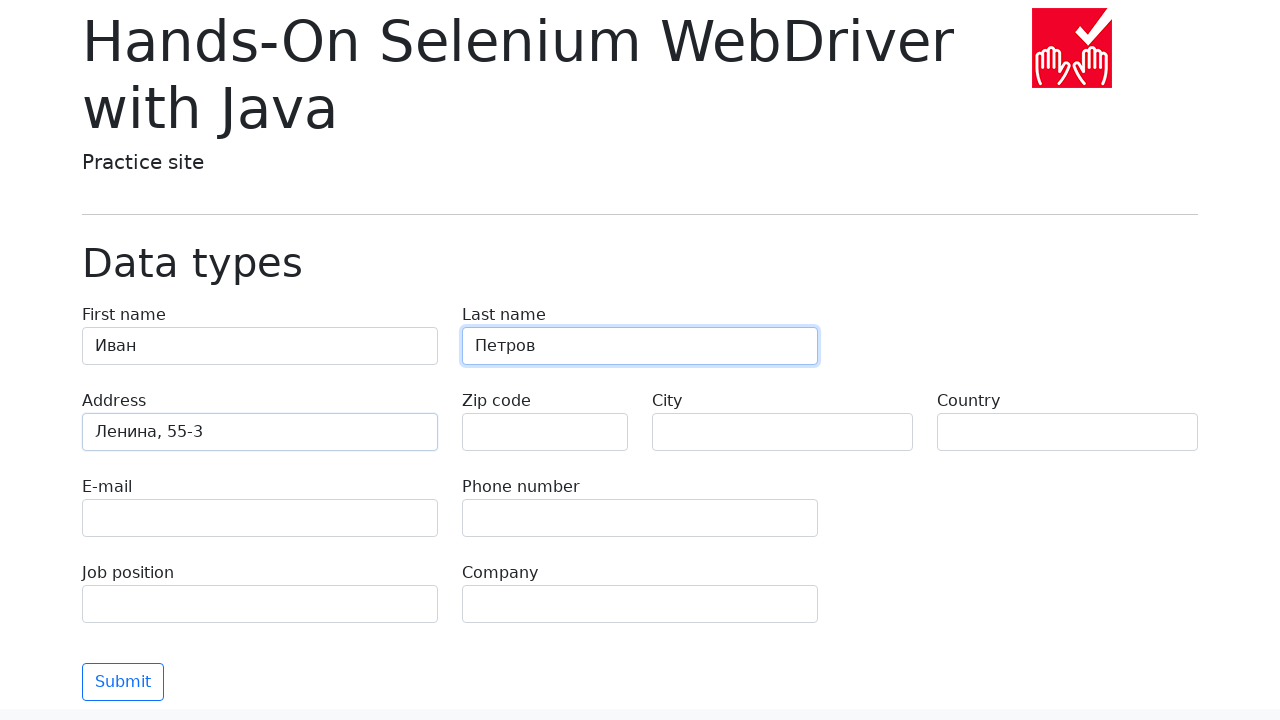

Filled email field with 'test@skypro.com' on [name='e-mail']
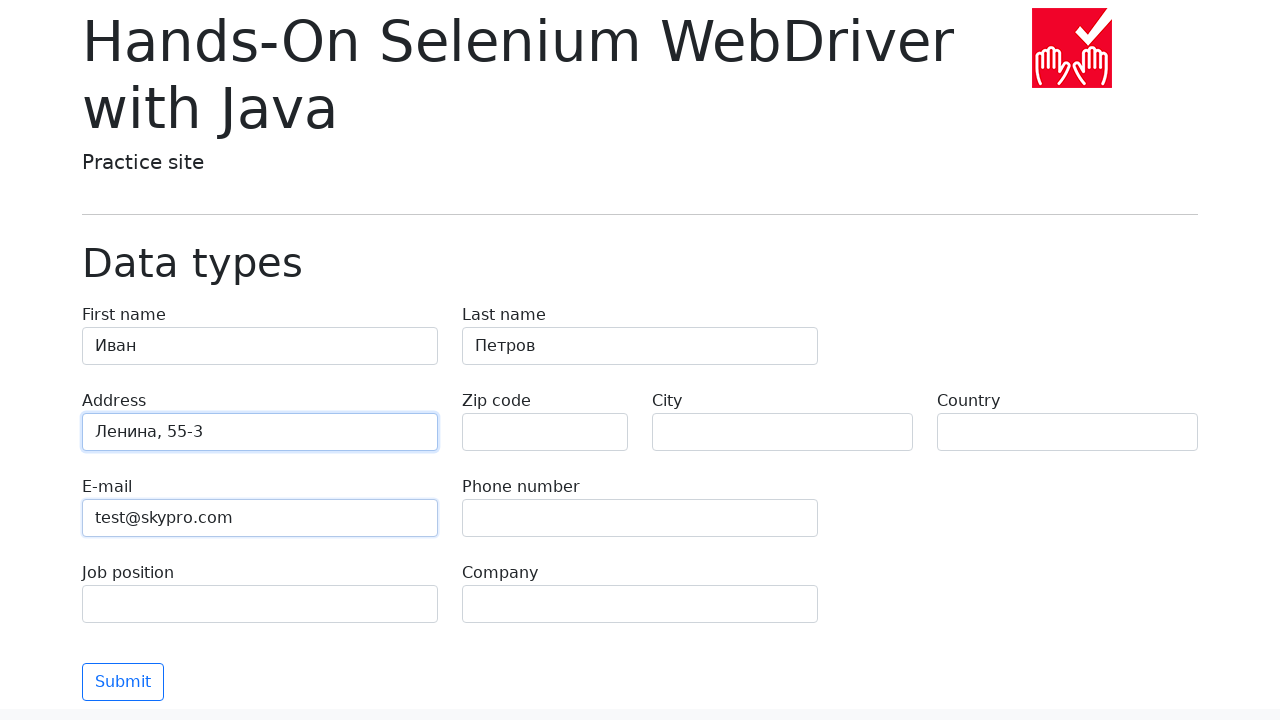

Filled phone field with '+7985899998787' on [name='phone']
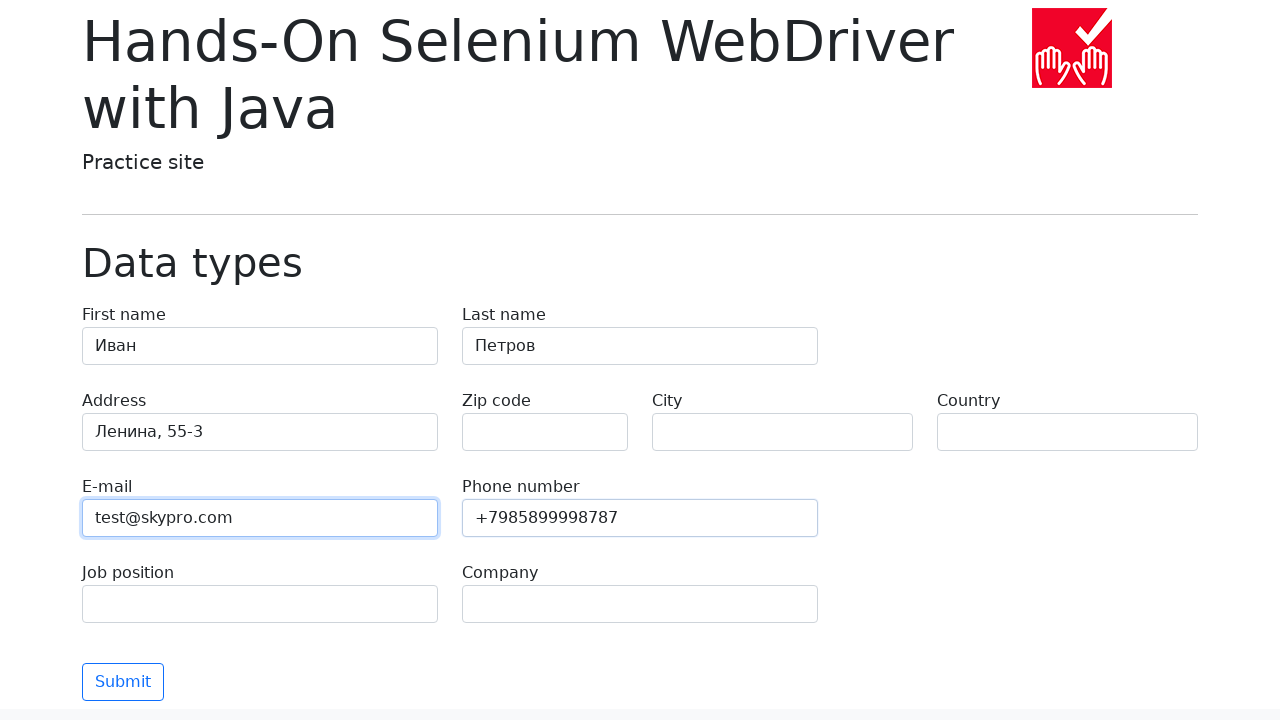

Filled city field with 'Москва' on [name='city']
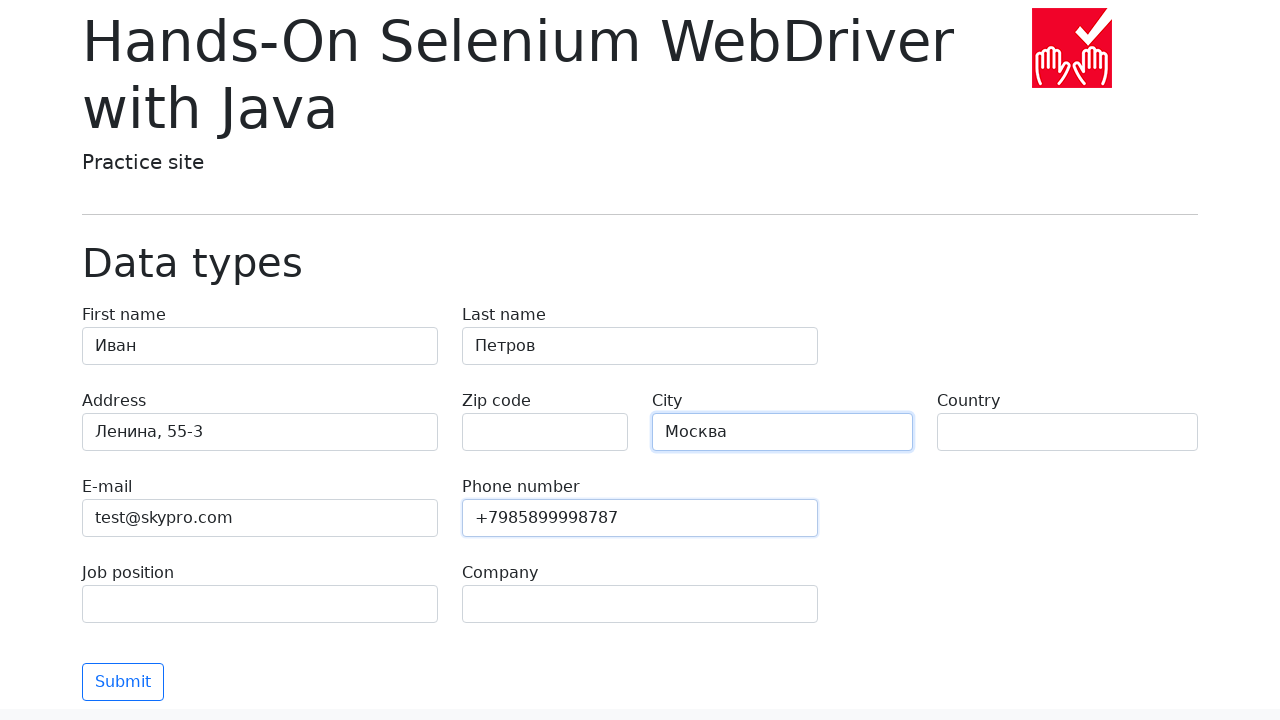

Filled country field with 'Россия' on [name='country']
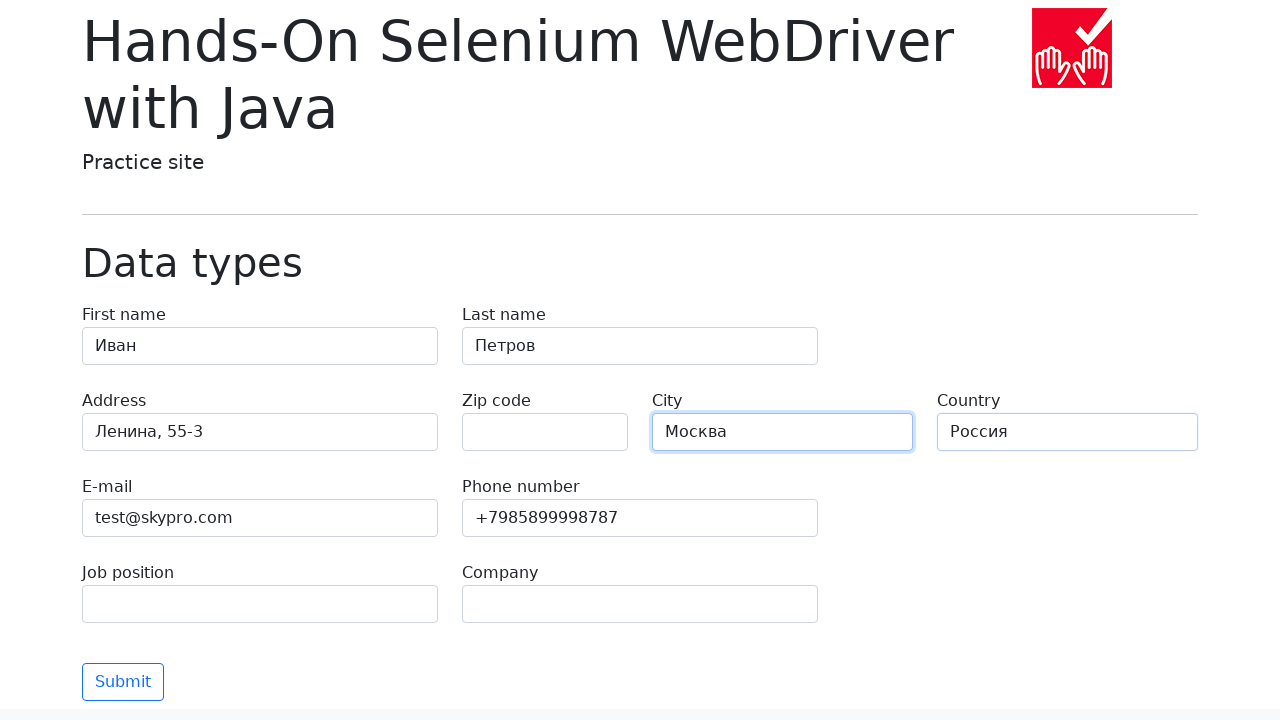

Filled job position field with 'QA' on [name='job-position']
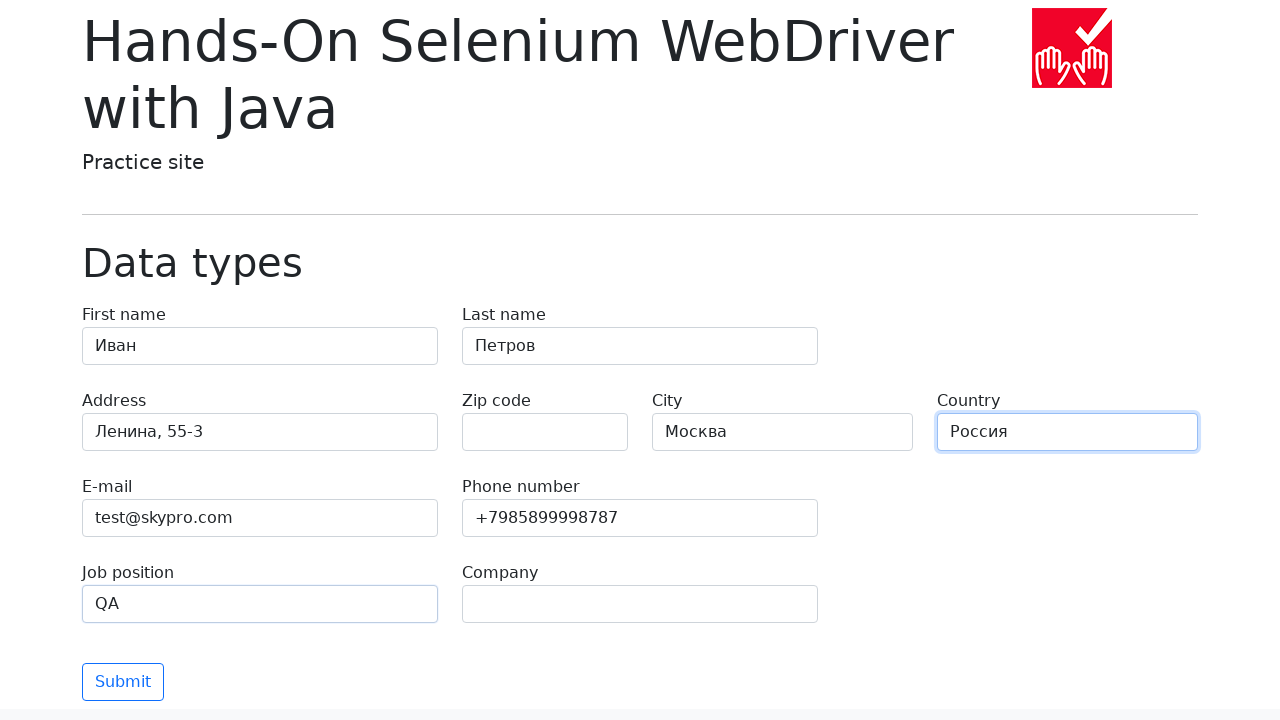

Filled company field with 'SkyPro' on [name='company']
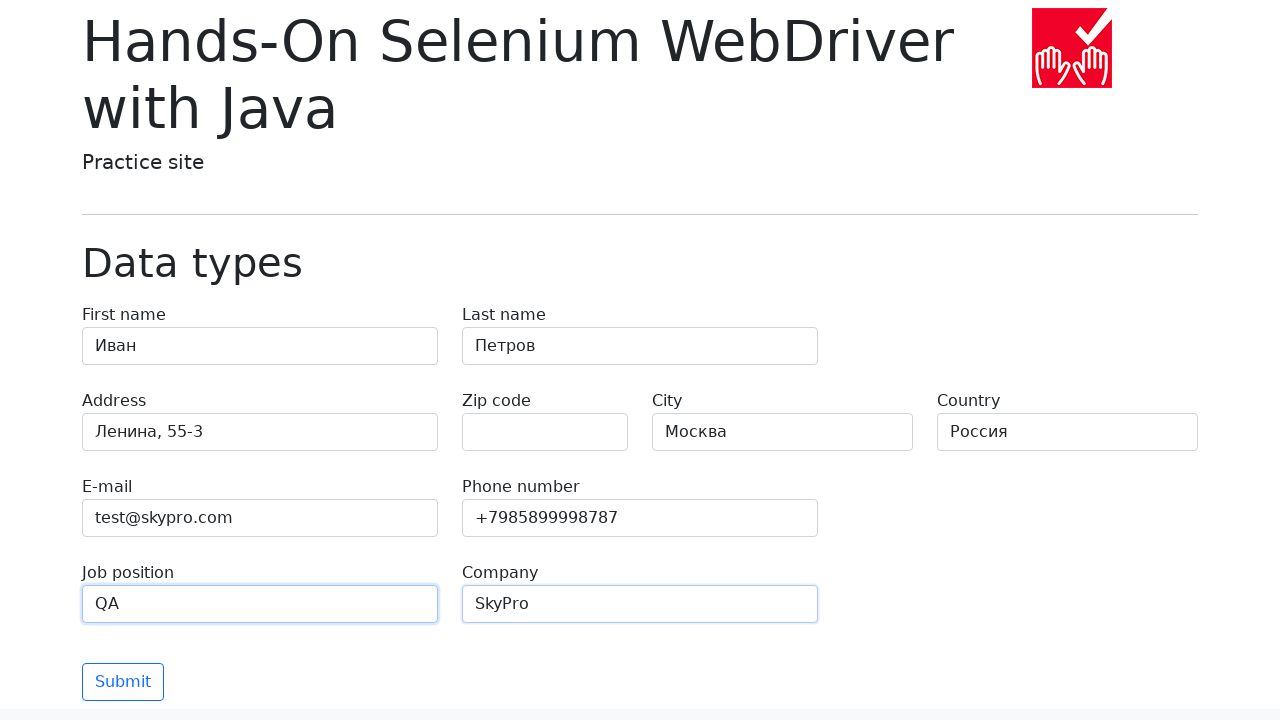

Clicked submit button to submit the form at (123, 682) on button.btn.btn-outline-primary.mt-3
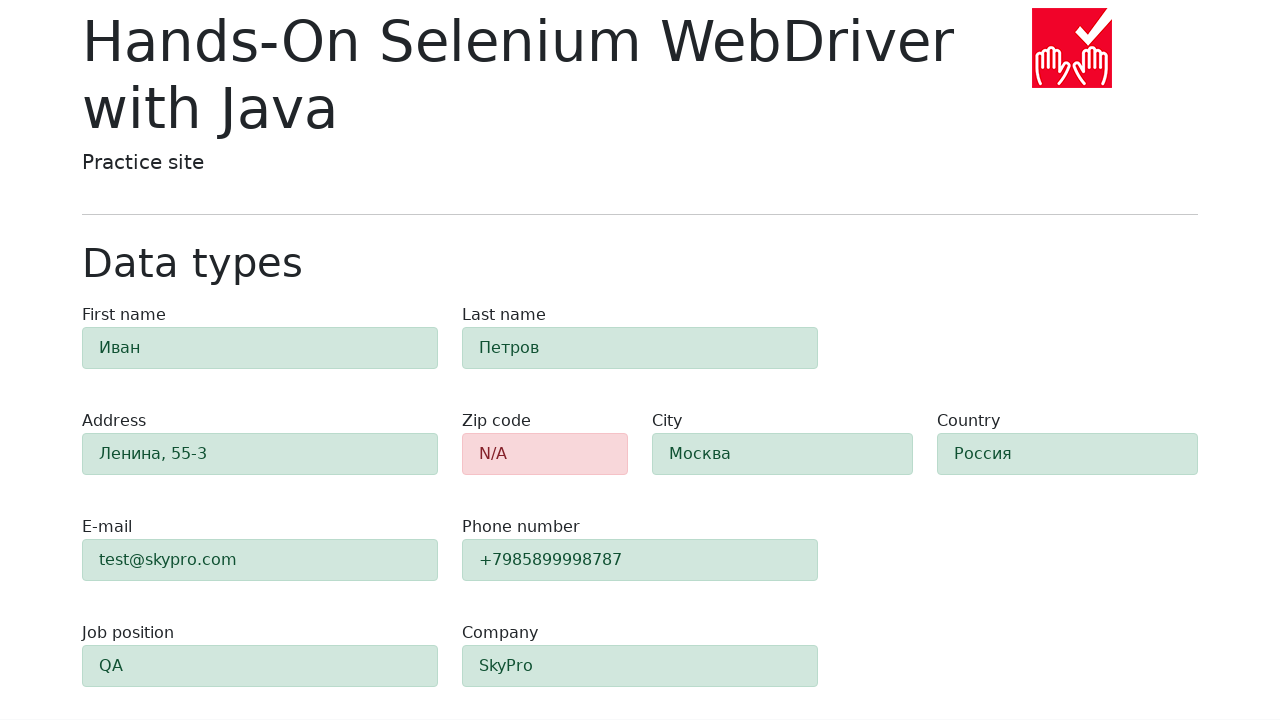

Form validation completed and zip code field is visible
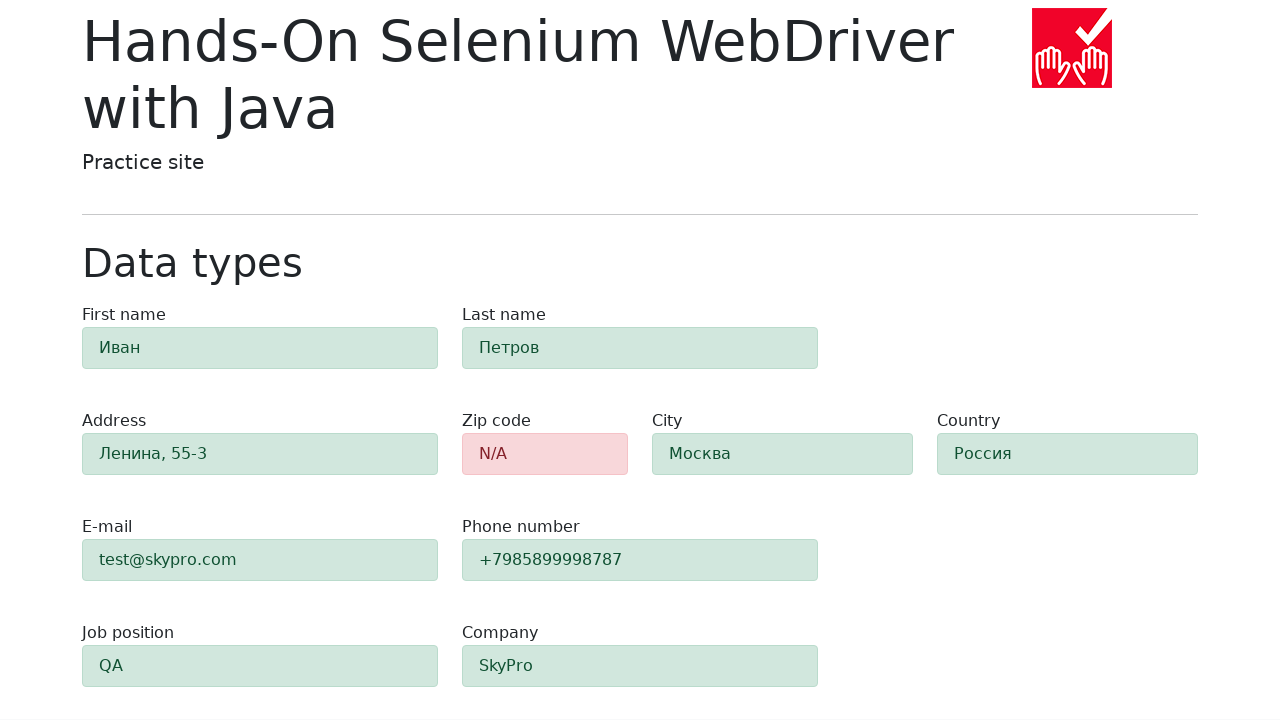

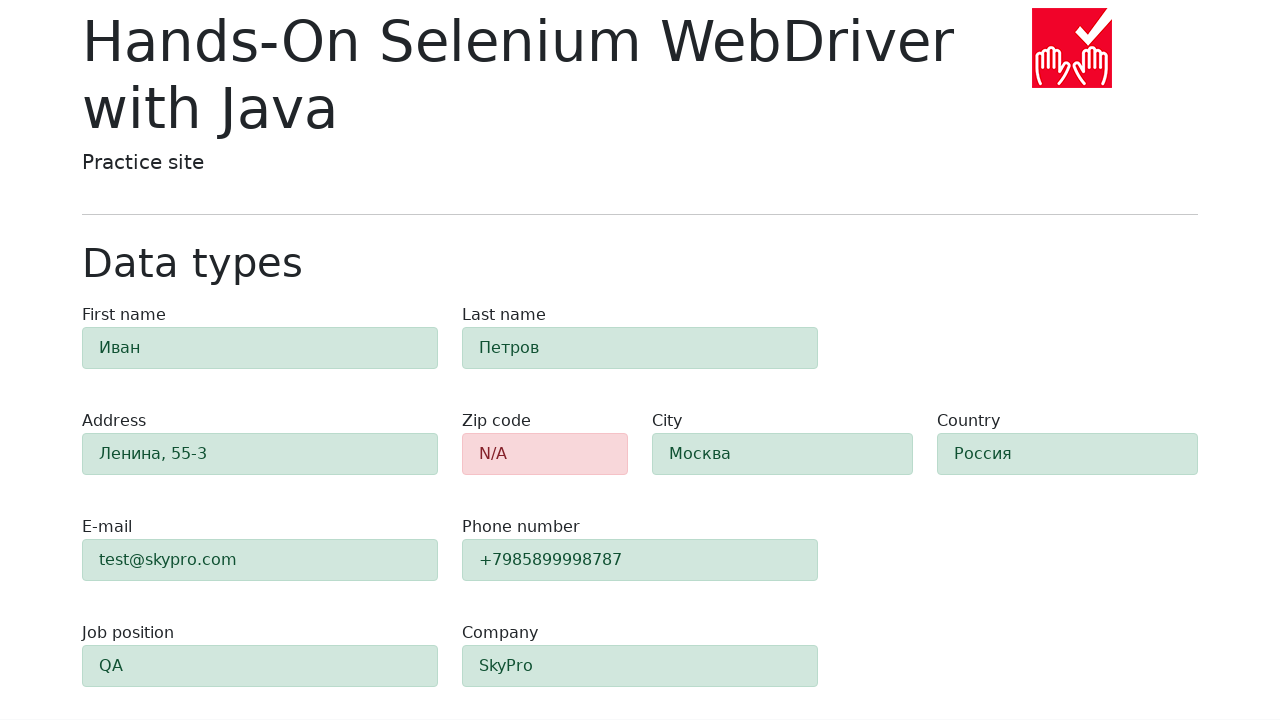